Opens the OpenCart website and maximizes the browser window to verify the site loads correctly

Starting URL: https://www.opencart.com/

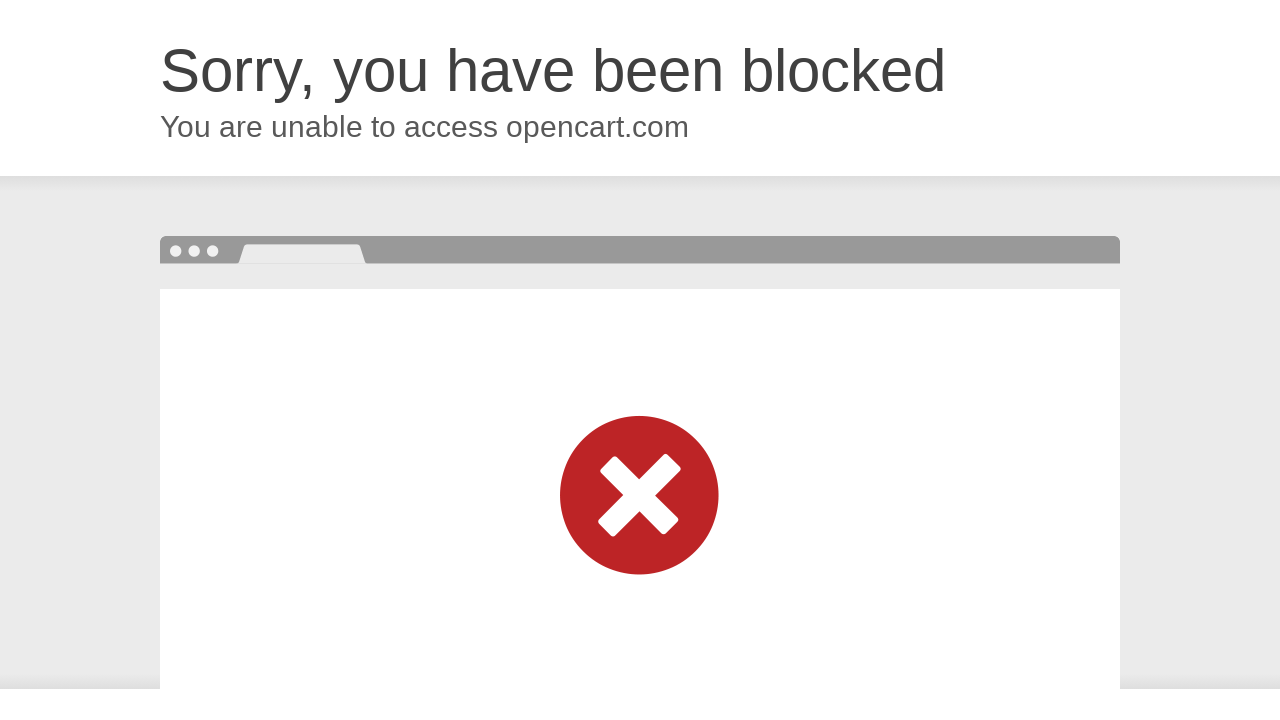

Set viewport size to 1920x1080 to maximize browser window
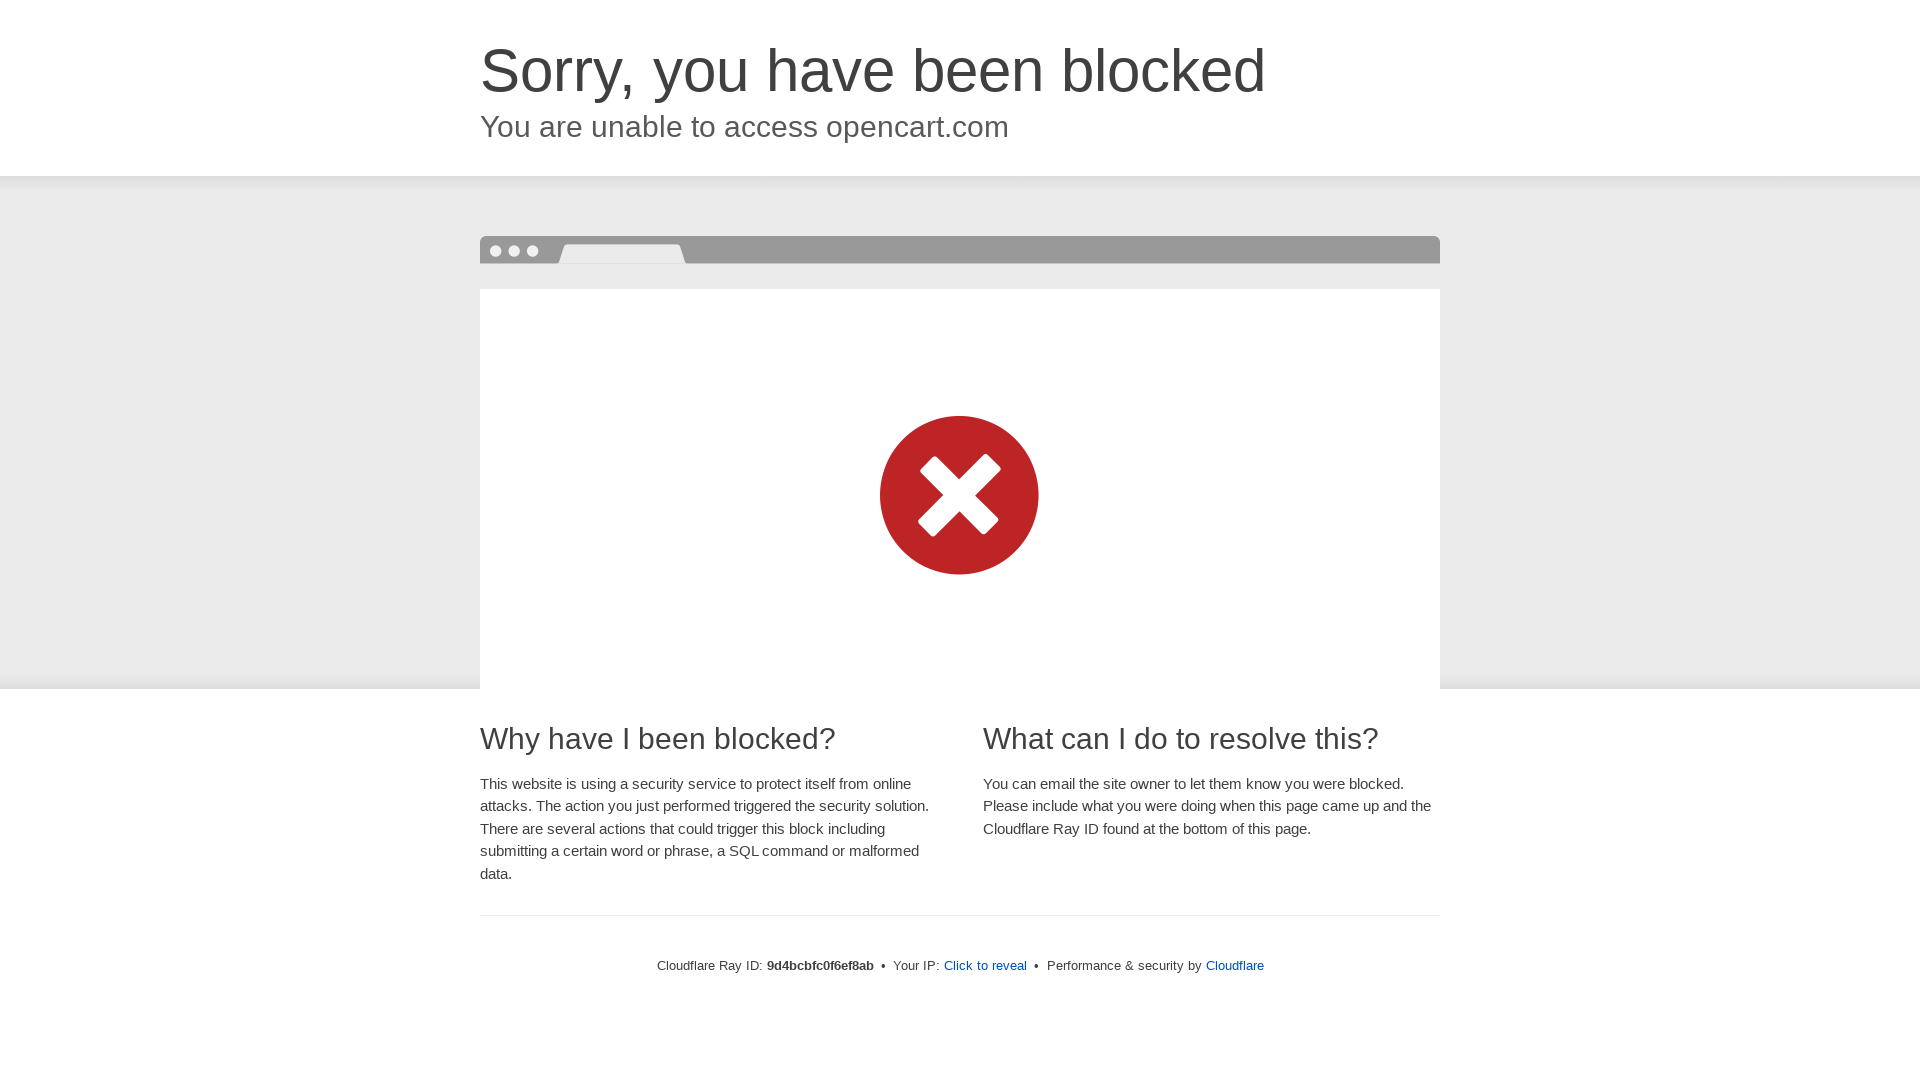

Waited for page to load completely (domcontentloaded)
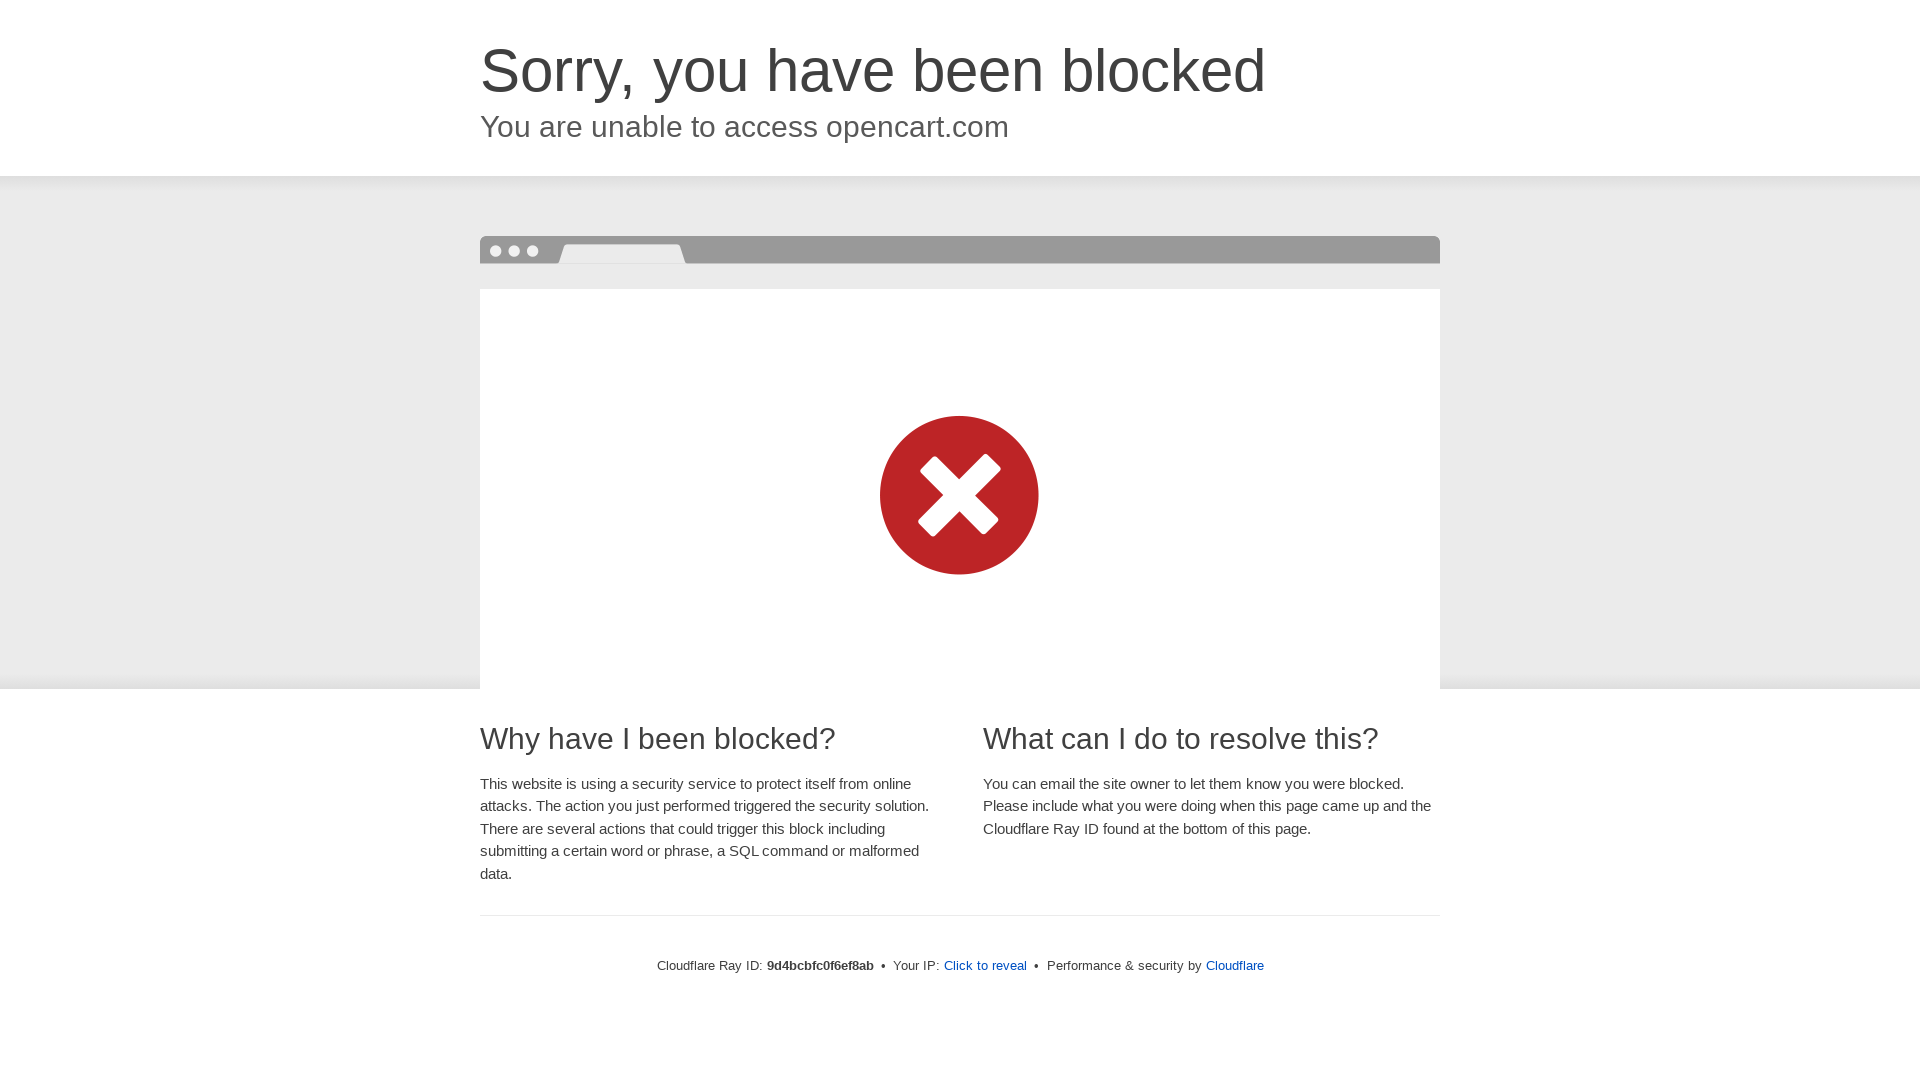

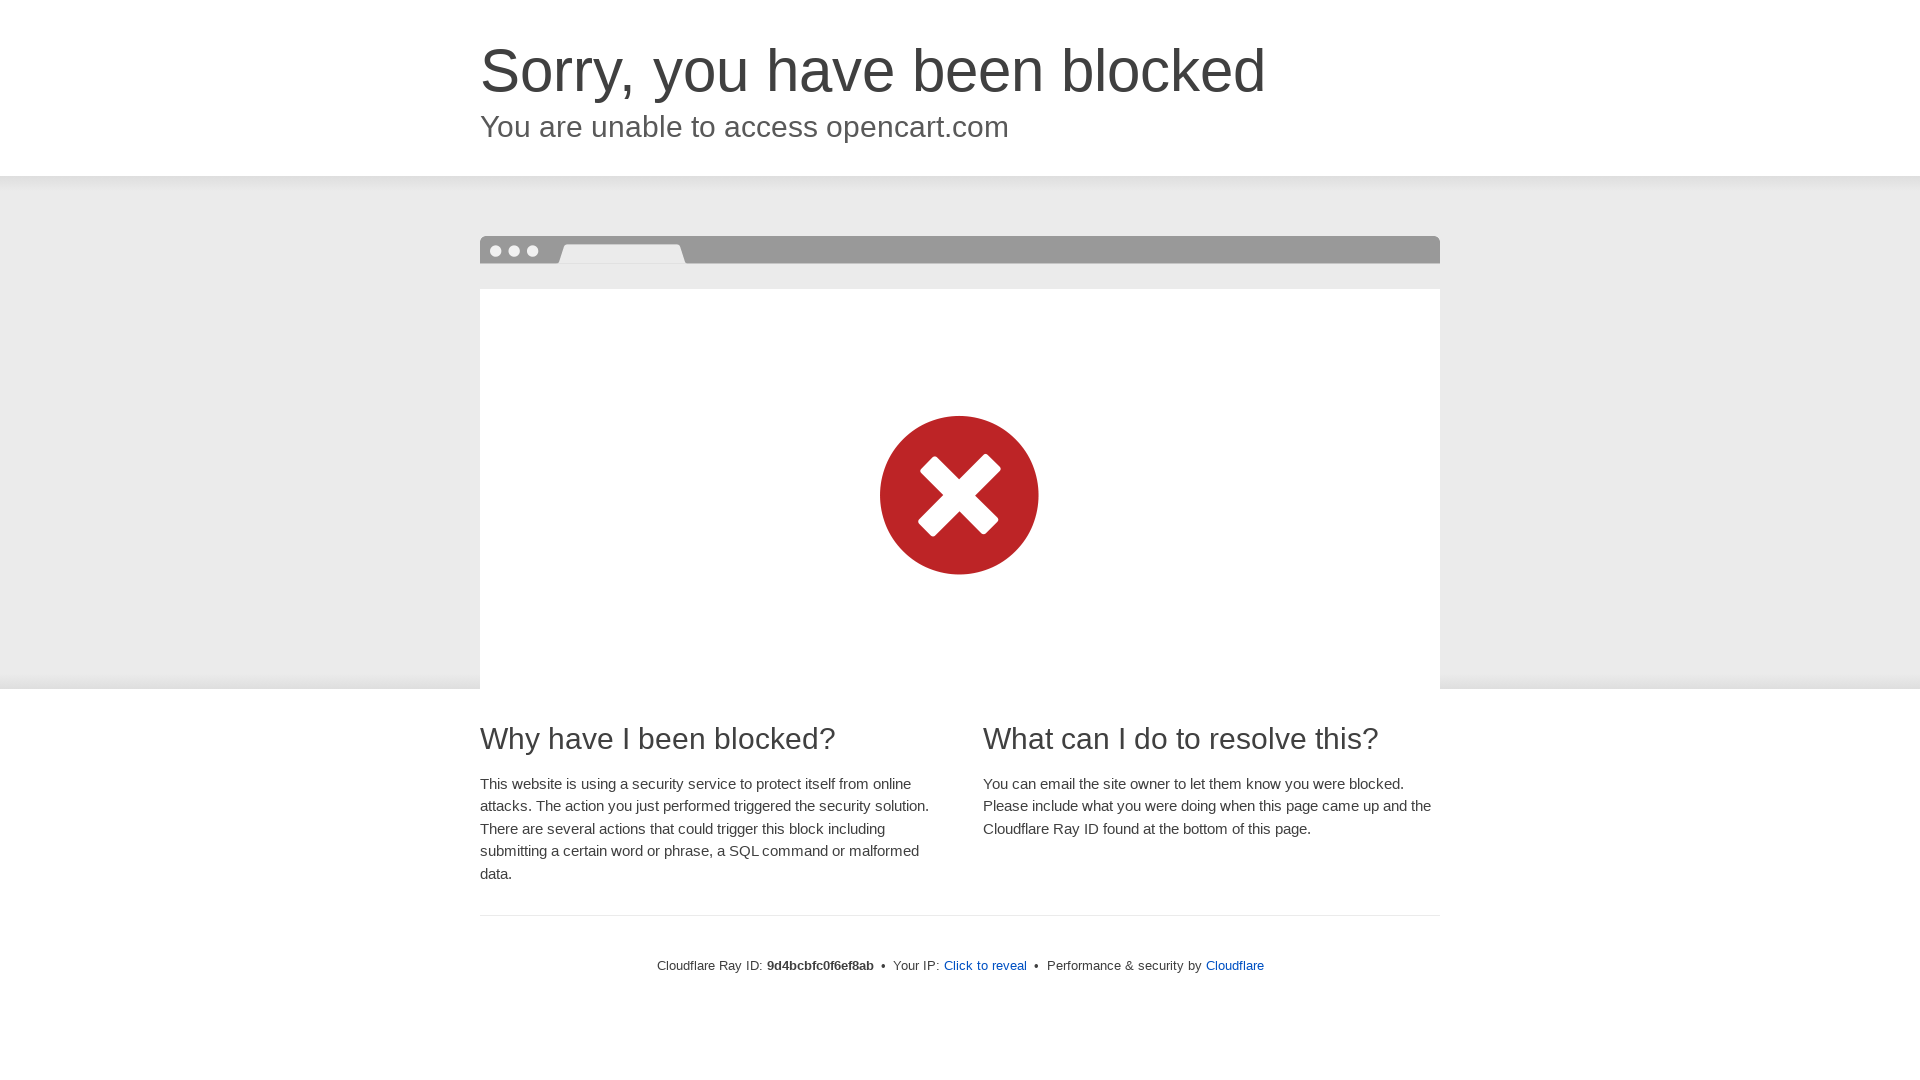